Tests dropdown selection using different methods - by text, value, and index

Starting URL: https://demo.automationtesting.in/Register.html

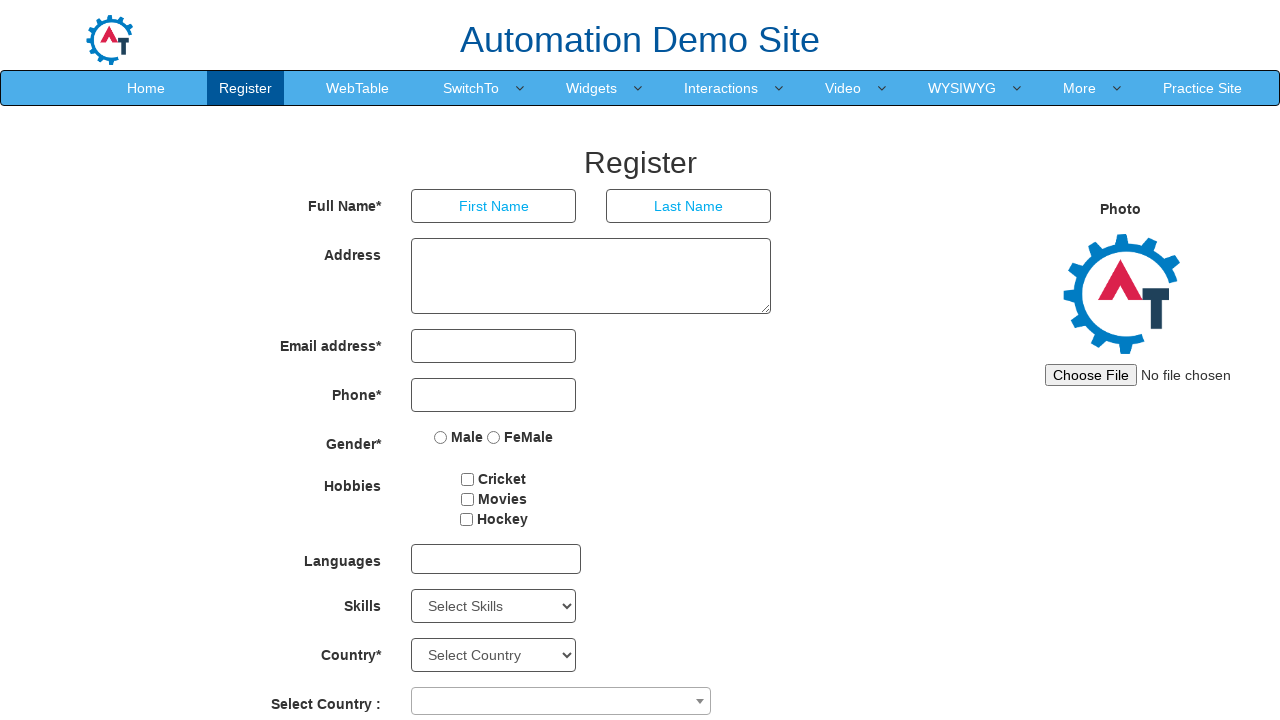

Selected 'Android' from Skills dropdown by visible text on //Select[@id='Skills']
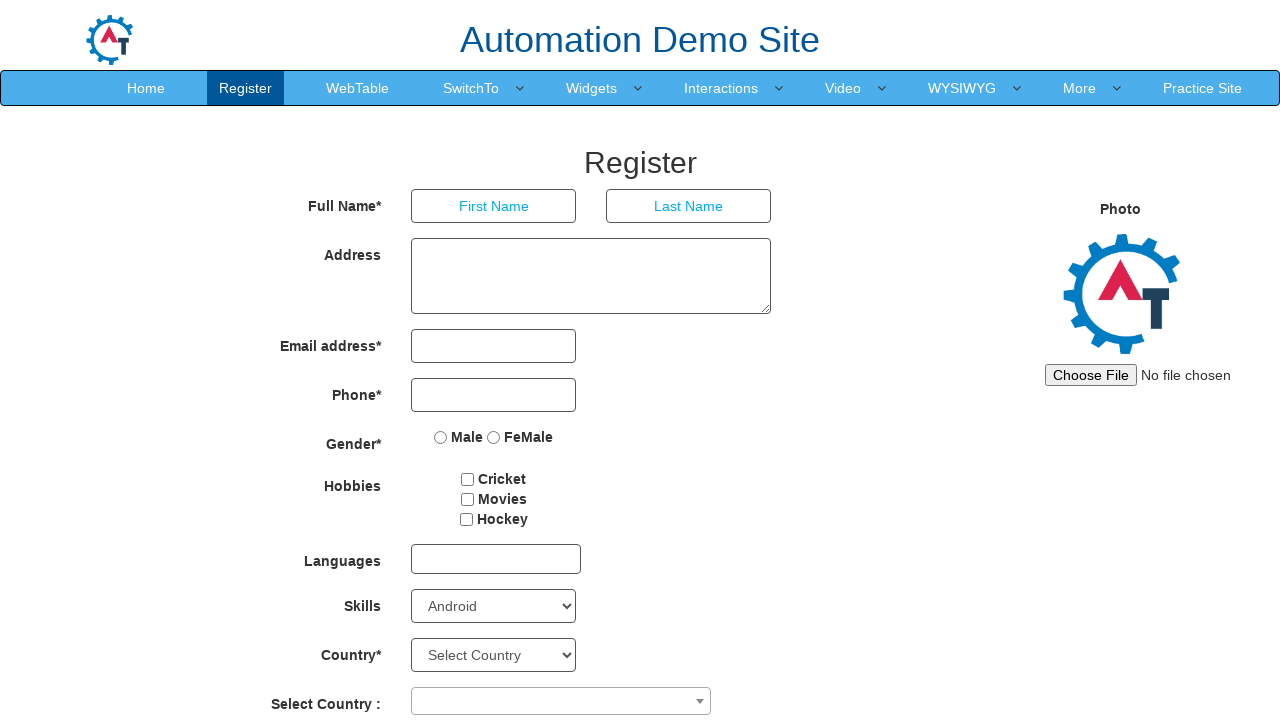

Selected 'AutoCAD' from Skills dropdown by visible text on //Select[@id='Skills']
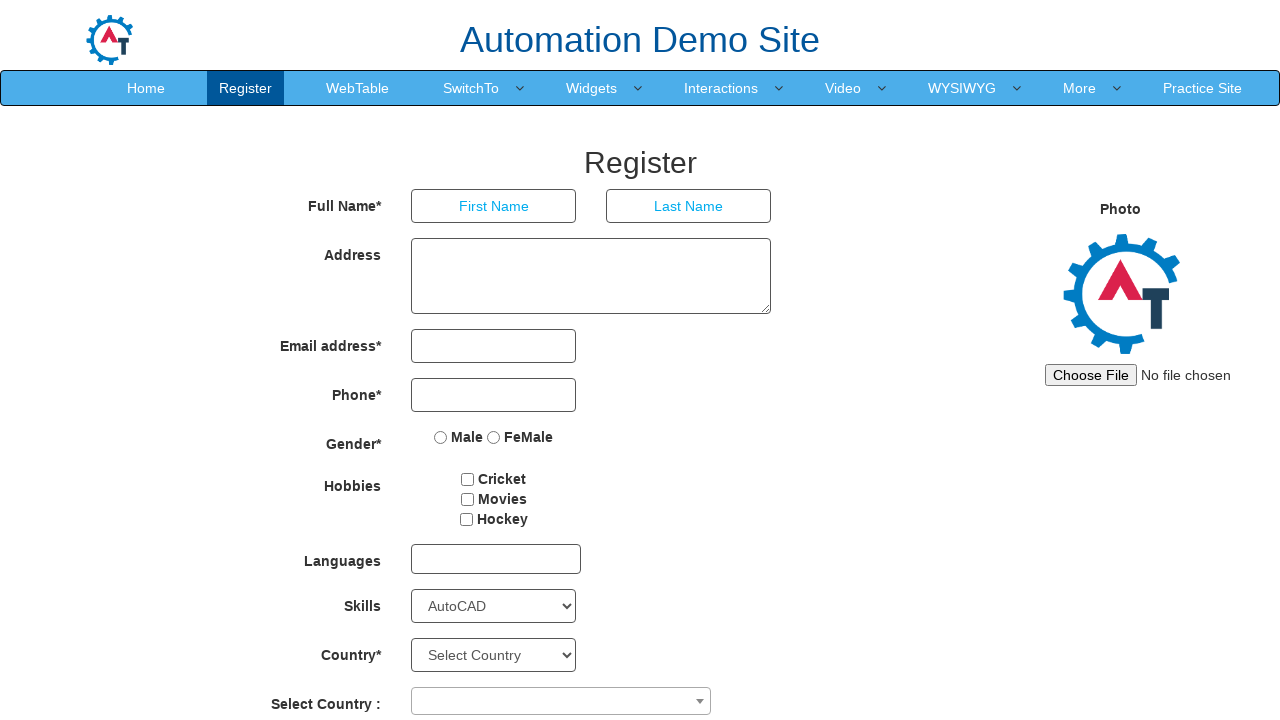

Selected 'APIs' from Skills dropdown by value on //Select[@id='Skills']
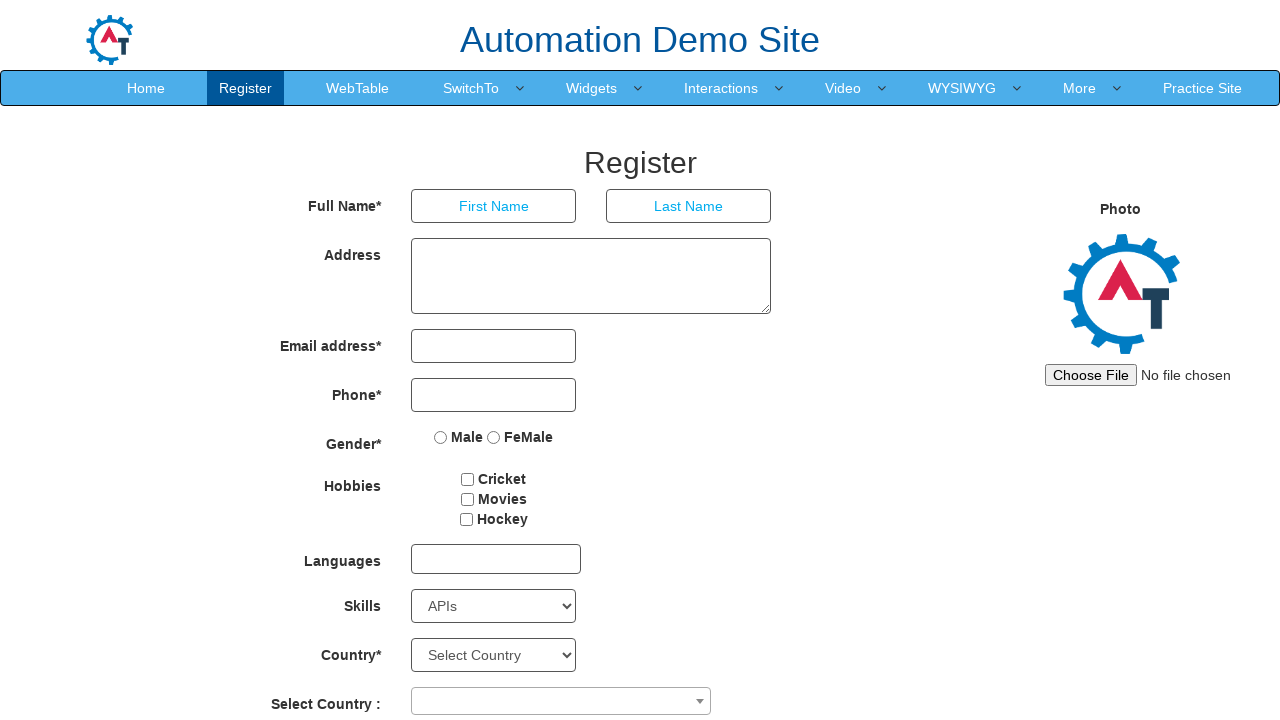

Selected 'Art Design' from Skills dropdown by value on //Select[@id='Skills']
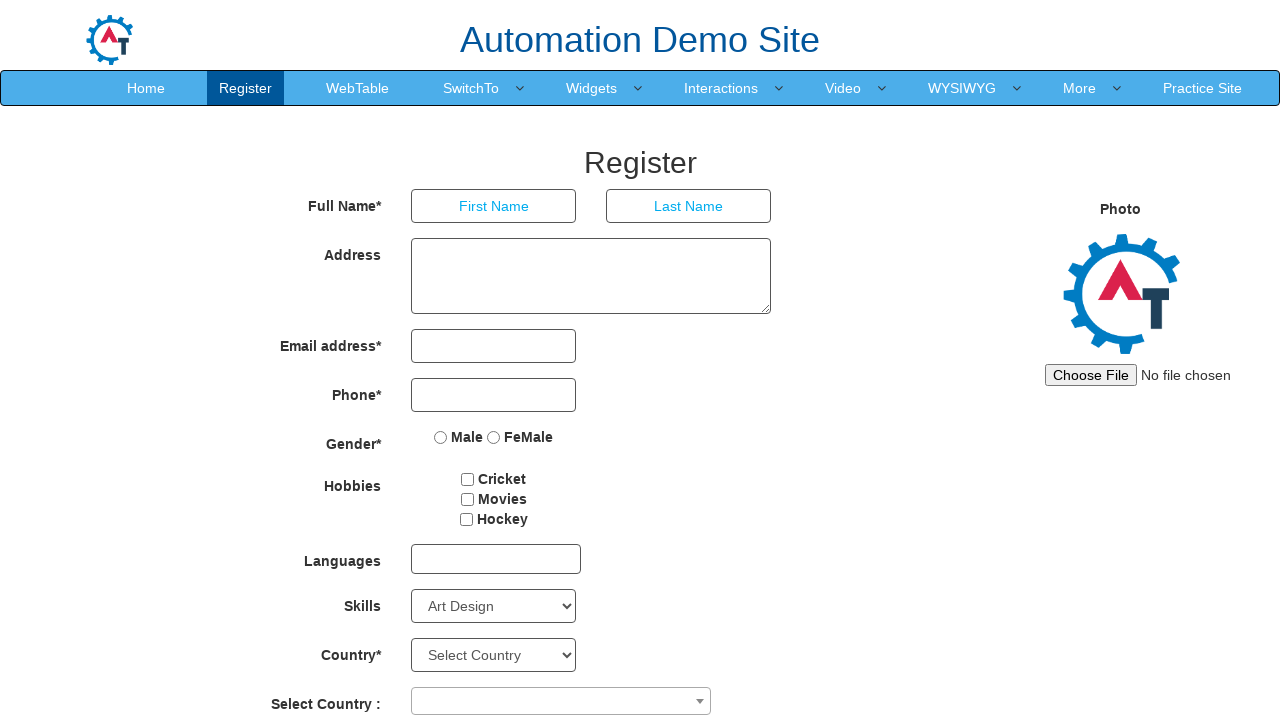

Selected first option from Skills dropdown by index on //Select[@id='Skills']
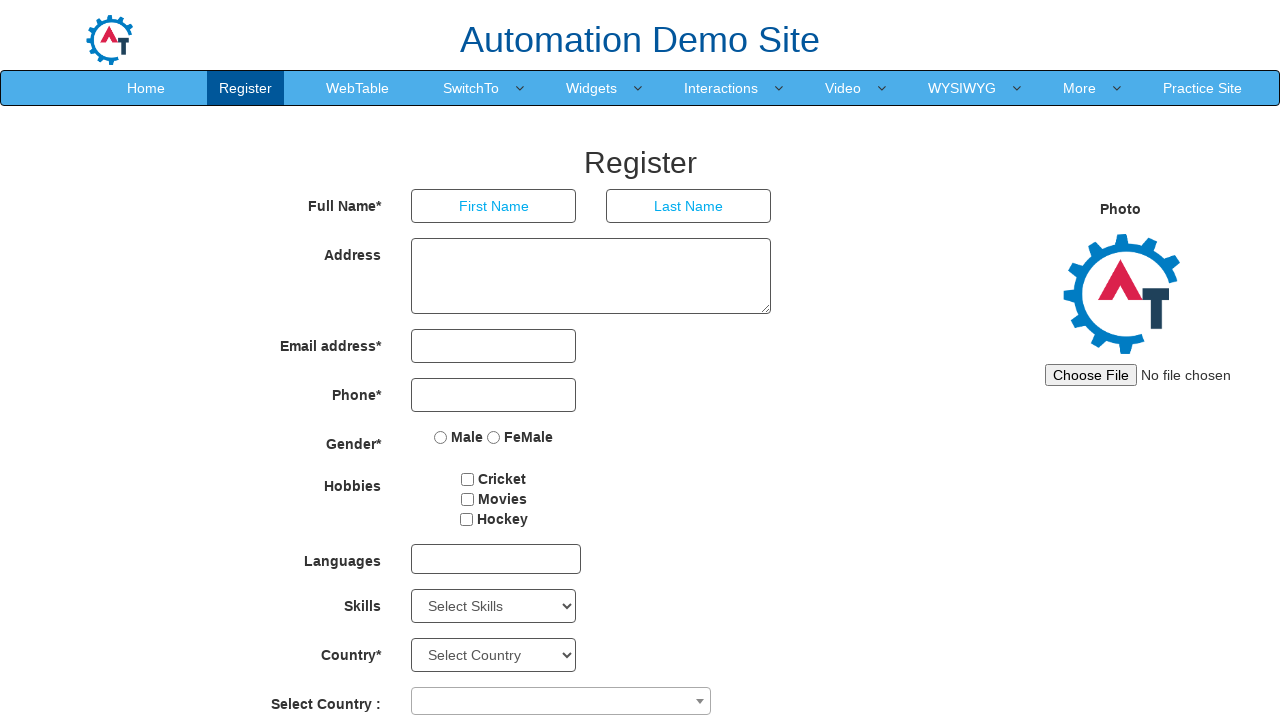

Selected 6th option from Skills dropdown by index on //Select[@id='Skills']
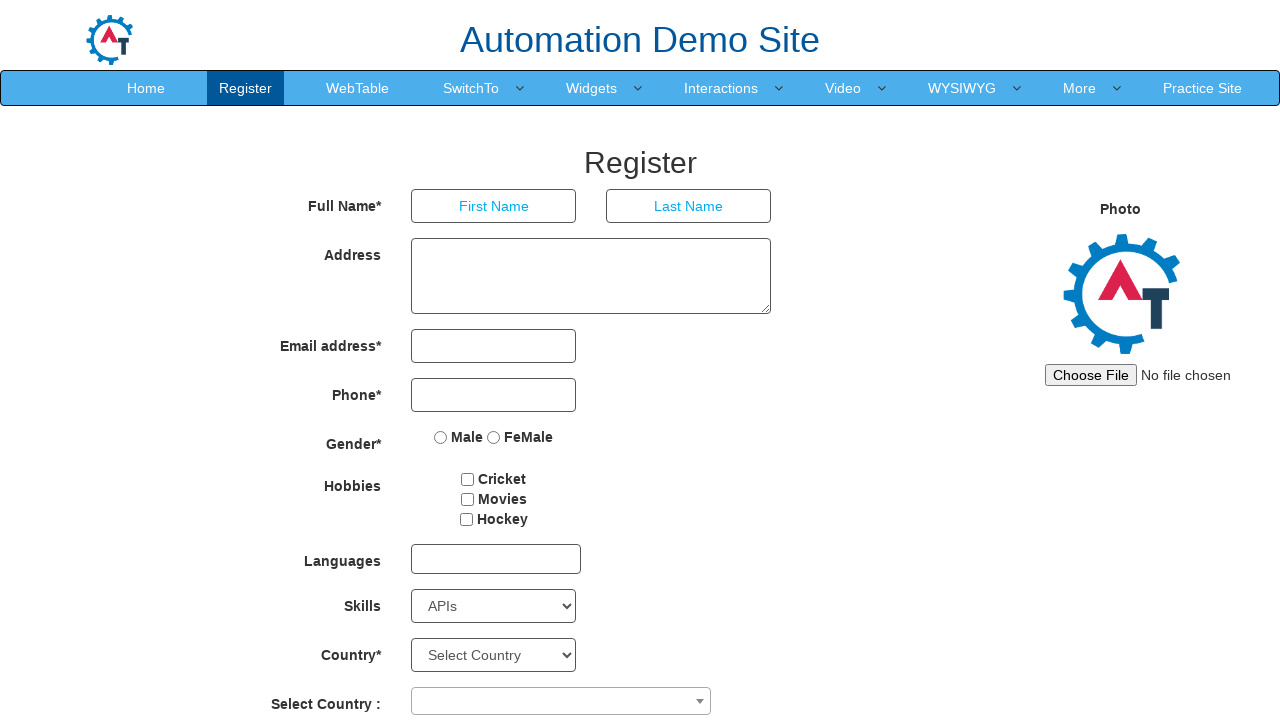

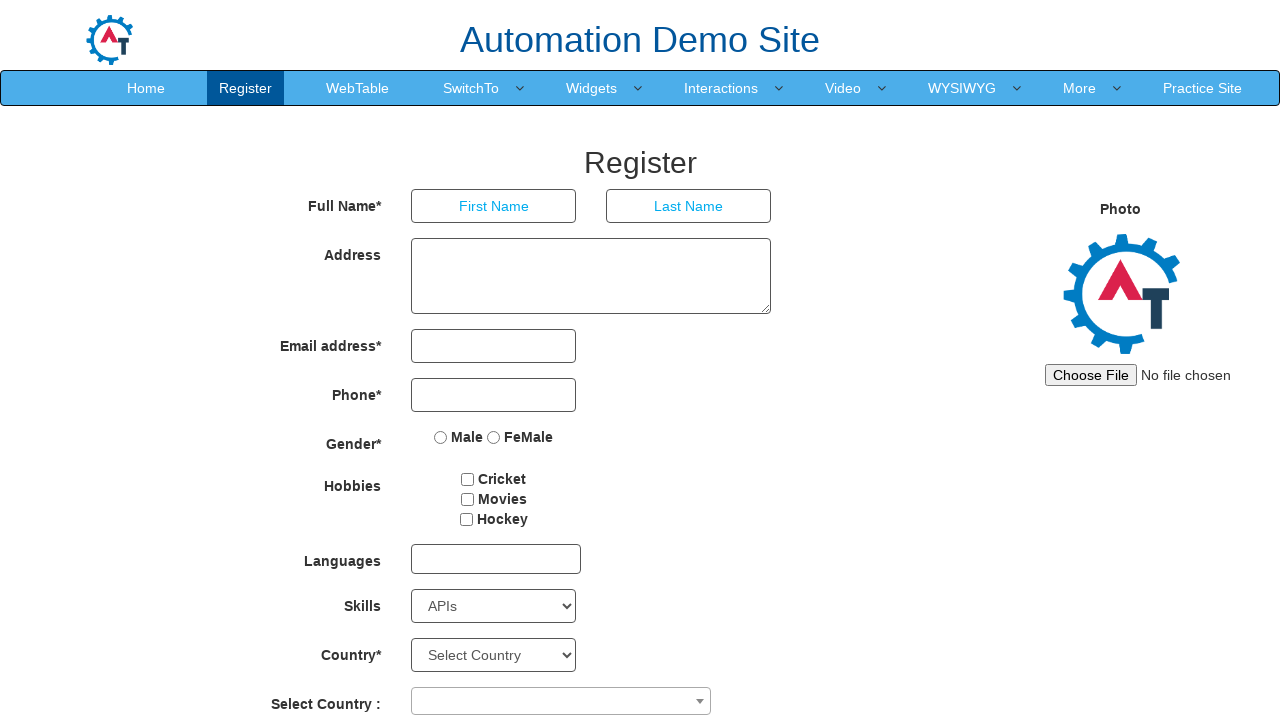